Tests clicking a navigation element and verifies the page title changes to the expected value

Starting URL: https://qap.dev

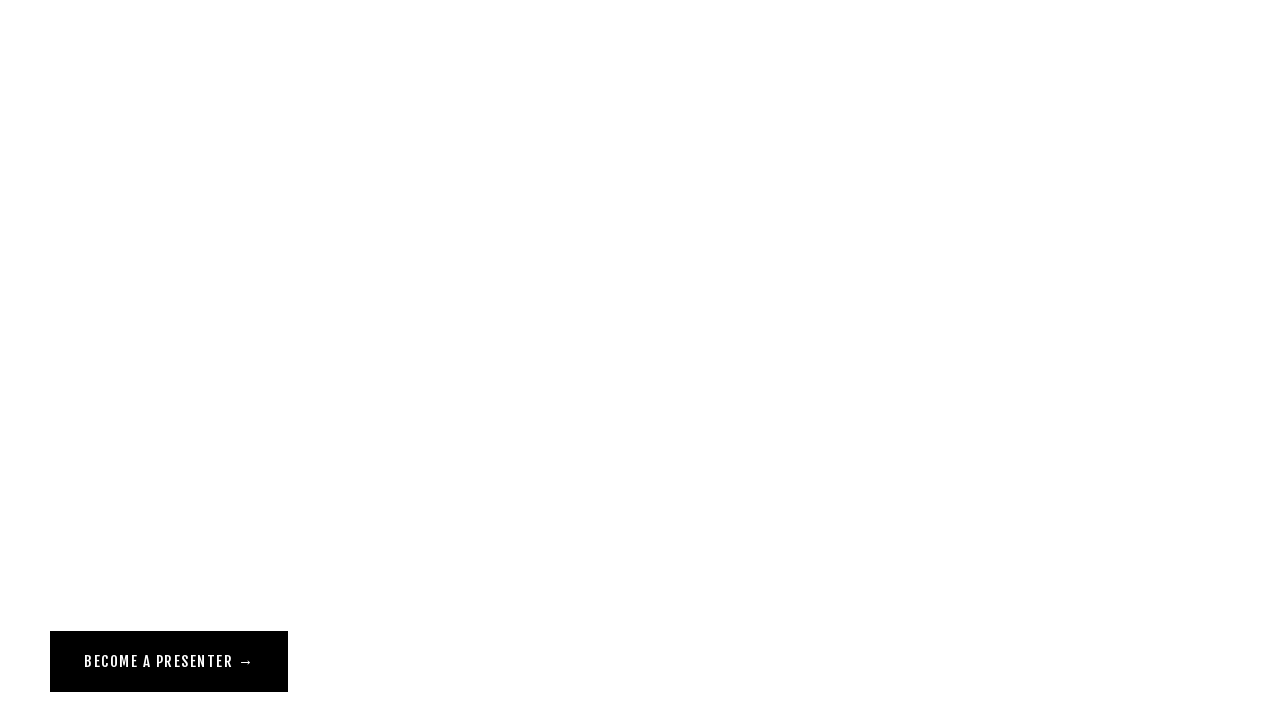

Clicked navigation element with href='/about' at (71, 56) on [href='/about']
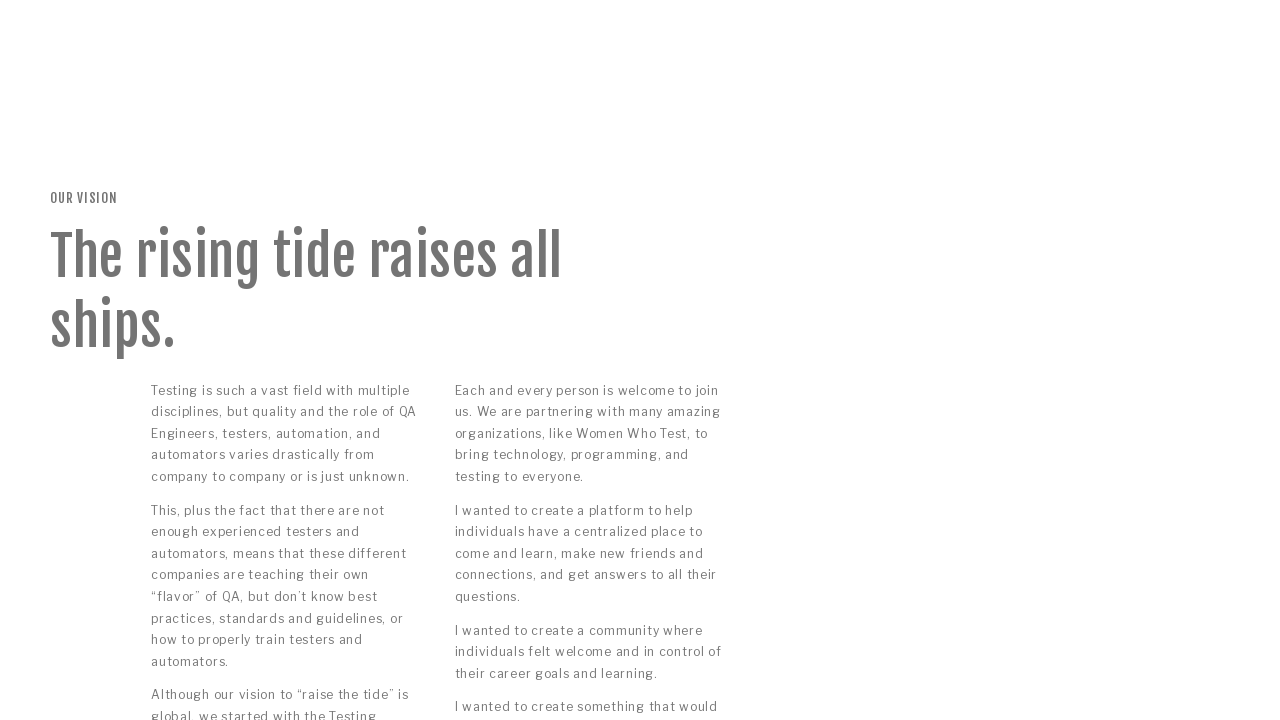

Page load state completed
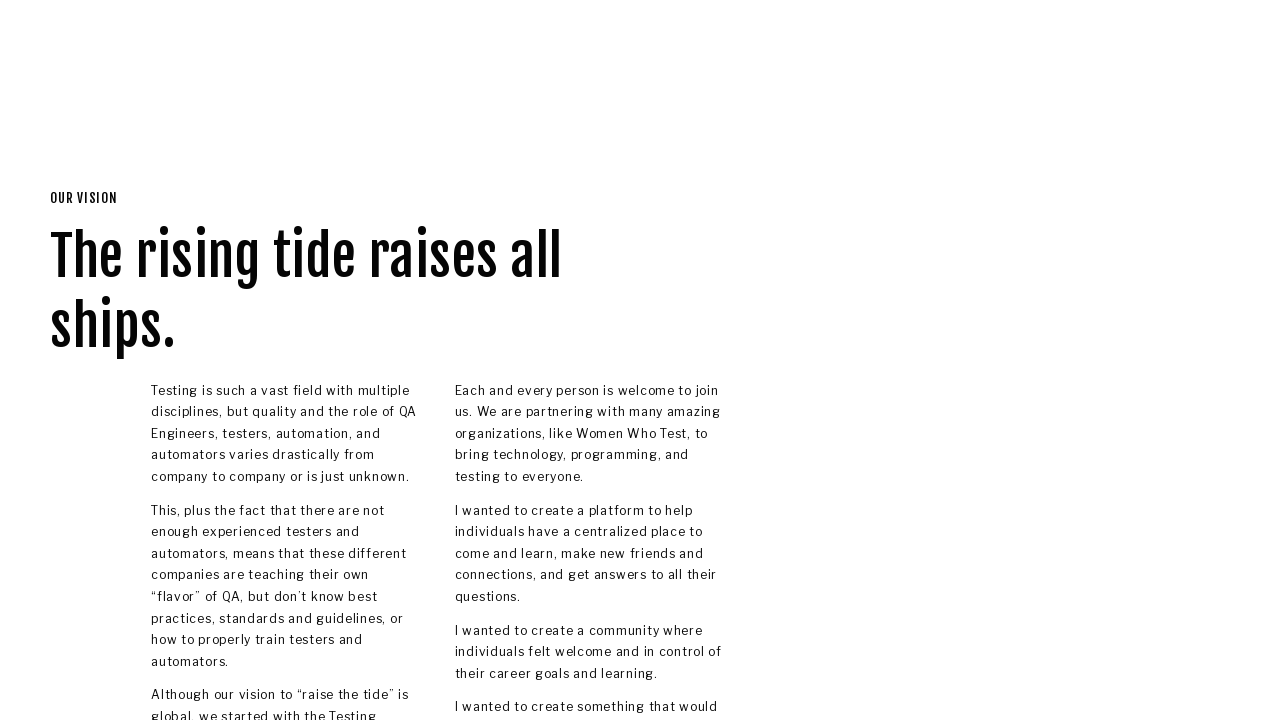

Verified page title changed to 'Our Vision — QA at the Point'
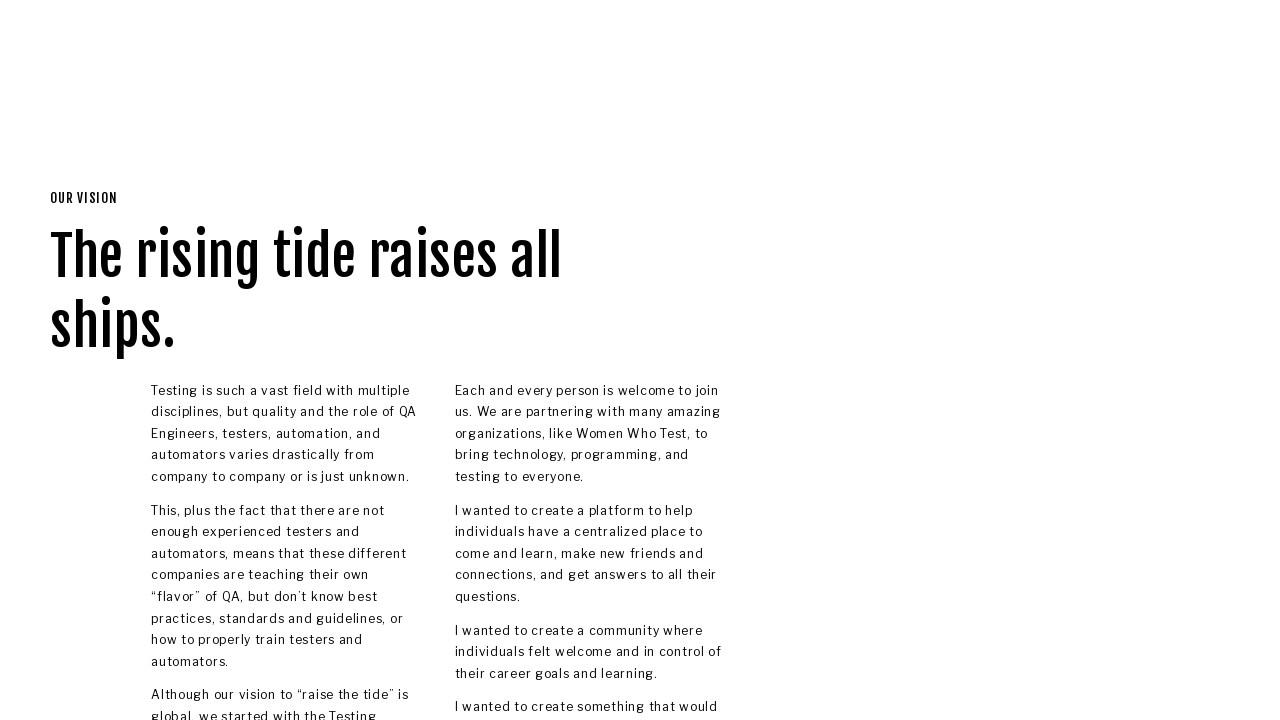

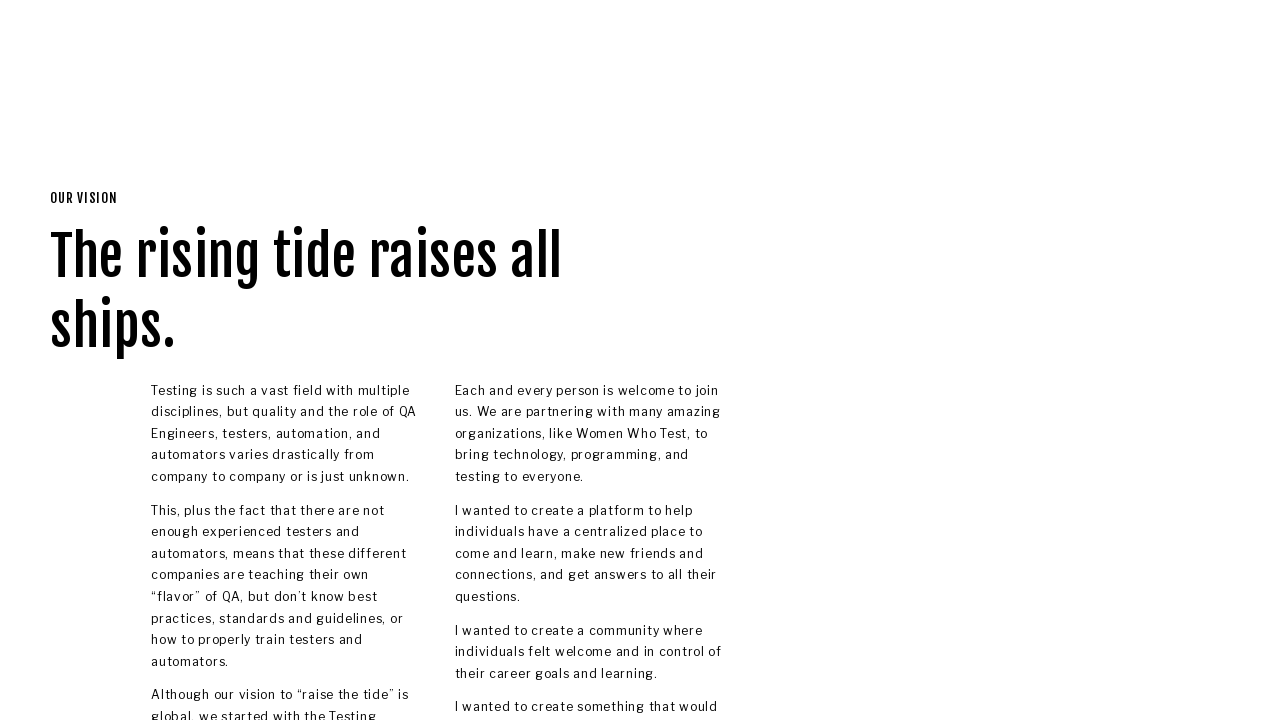